Tests breadcrumb navigation by clicking on the breadcrumb link and verifying the corresponding heading is present.

Starting URL: https://demo.betterdocs.co/docs/troubleshooting-sleek-layout-responsiveness-issues/

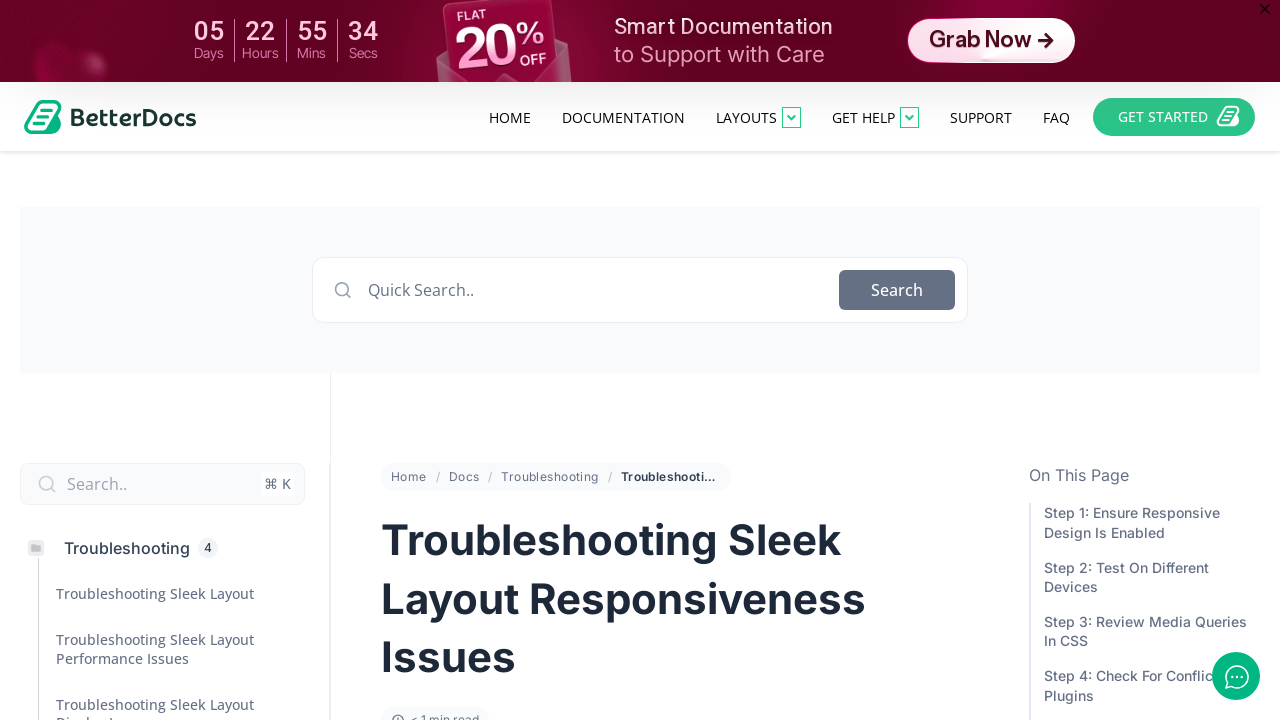

Clicked 'Troubleshooting Sleek Layout' breadcrumb link at (671, 477) on #betterdocs-breadcrumb >> internal:text="Troubleshooting Sleek Layout"i
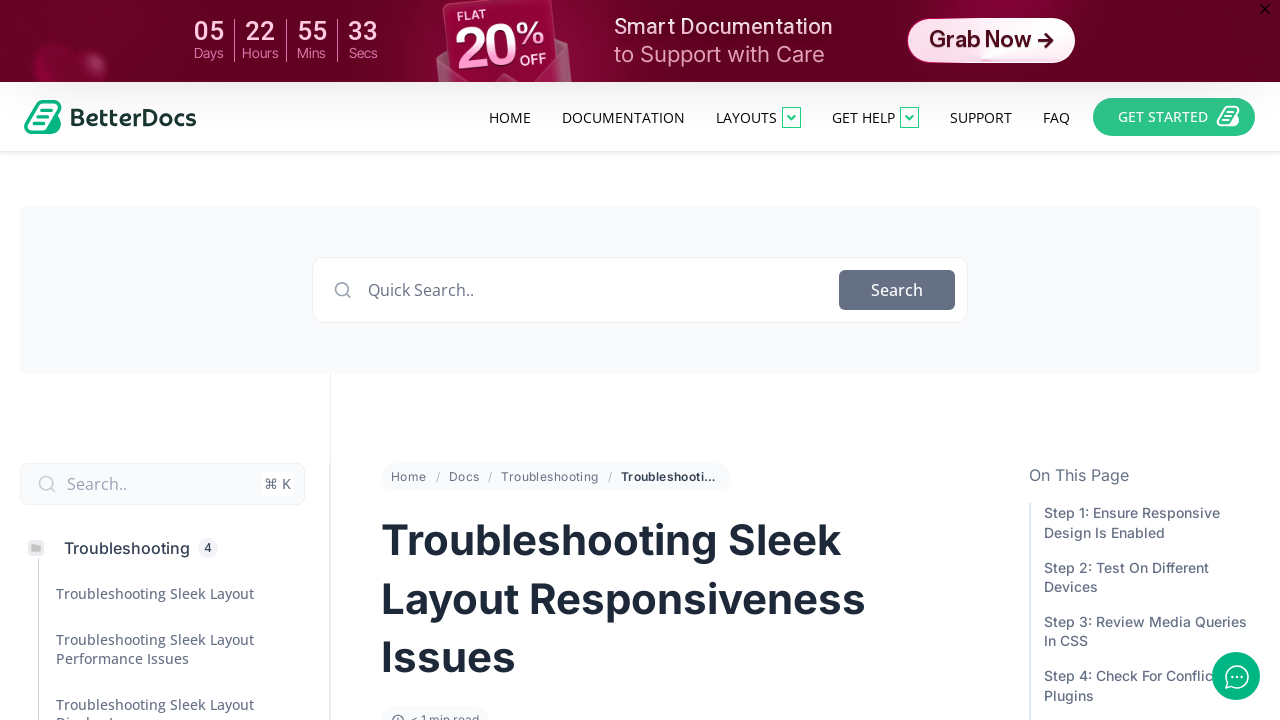

Clicked 'Troubleshooting Sleek Layout' main heading to verify navigation at (680, 599) on internal:role=heading[name="Troubleshooting Sleek Layout"i]
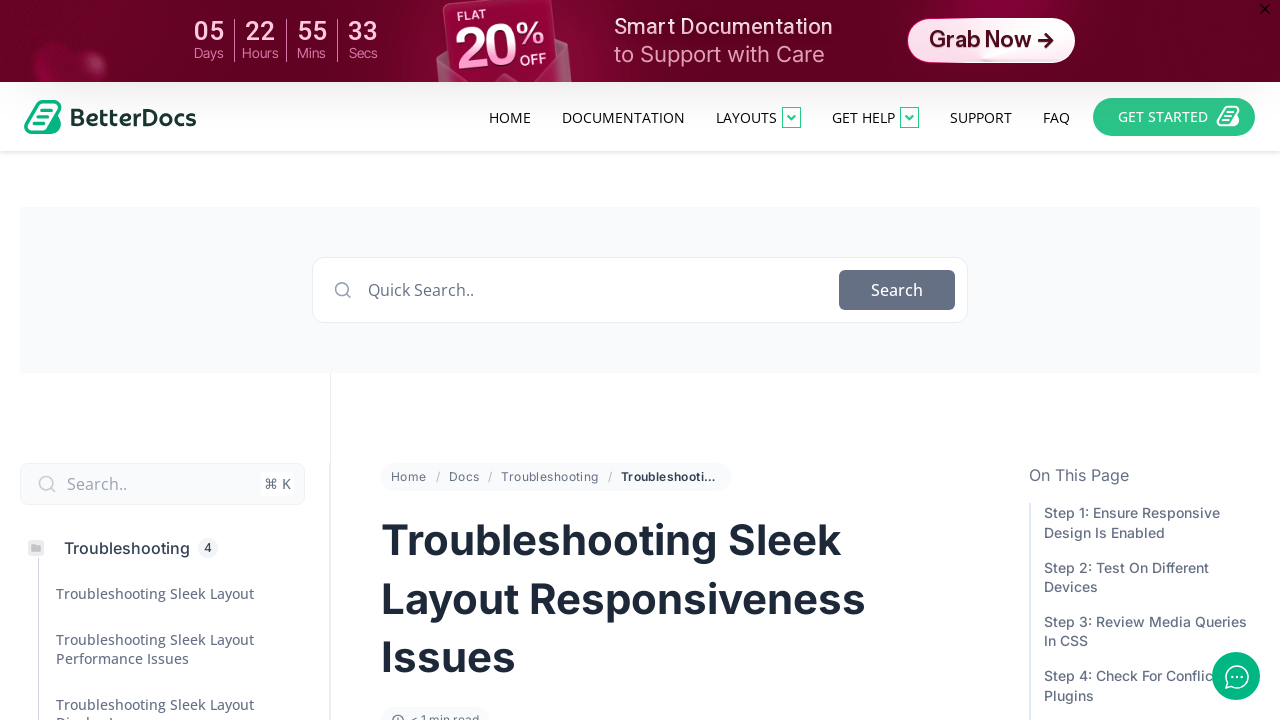

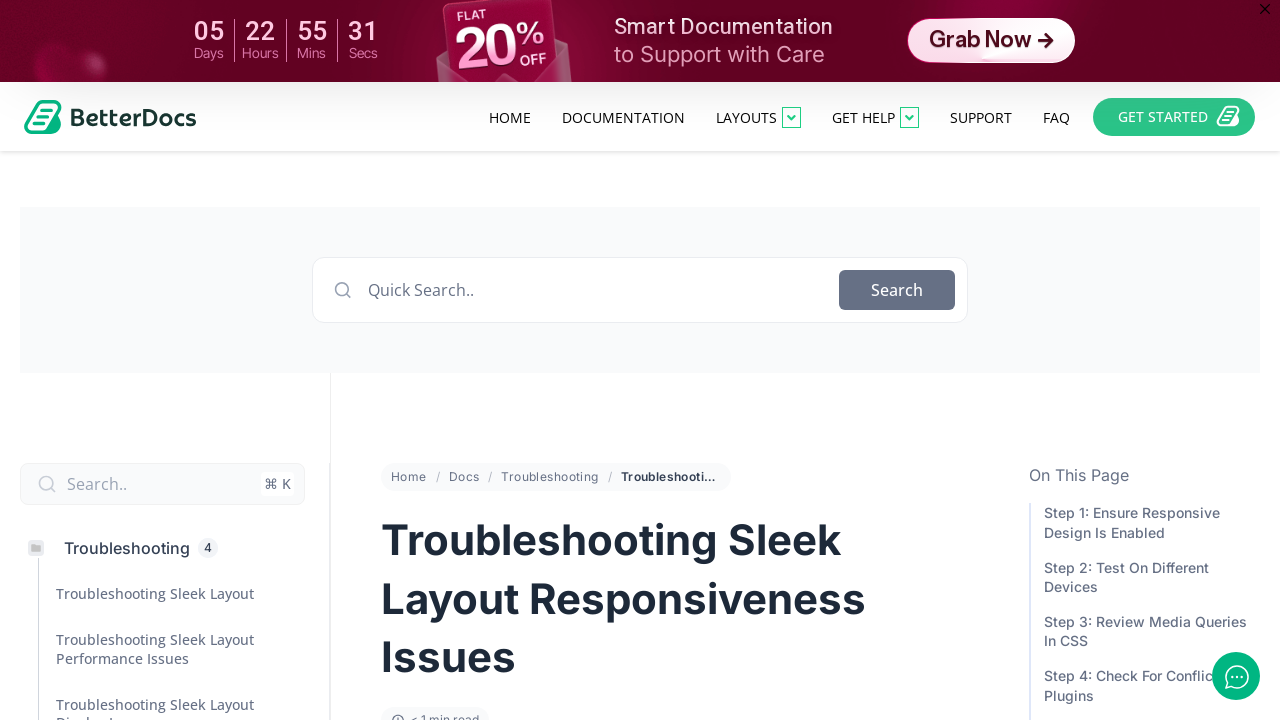